Tests scrolling functionality on a practice automation page, scrolls to different elements using Actions and JavaScript, then verifies table data calculations

Starting URL: https://rahulshettyacademy.com/AutomationPractice/

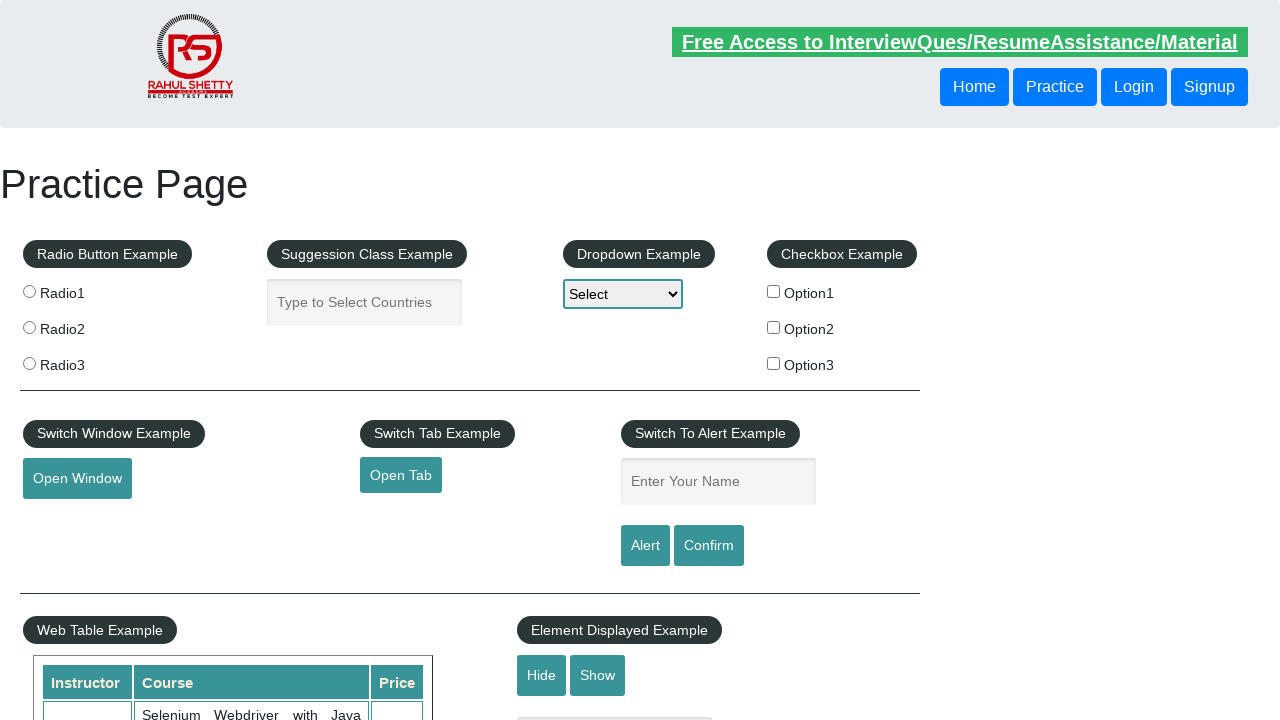

Scrolled down 750 pixels using JavaScript to view fixed table header
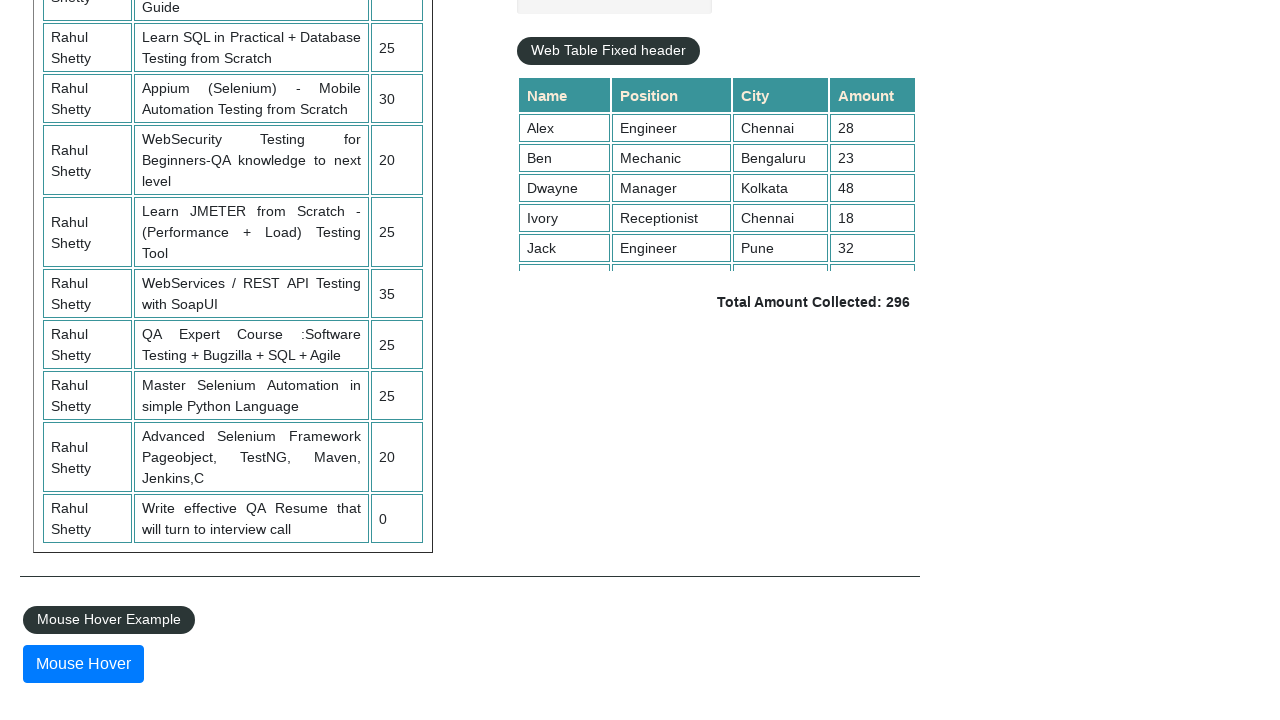

Retrieved all values from the fourth column of the fixed table
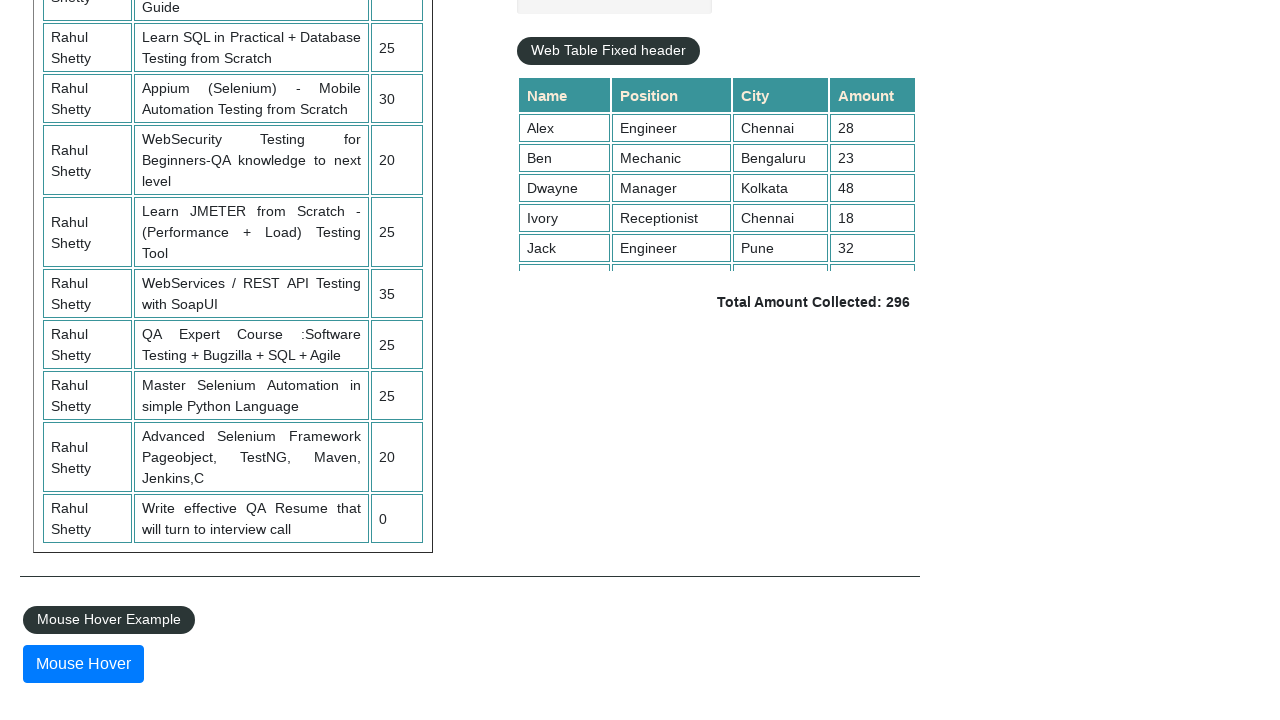

Calculated sum of table values: 296
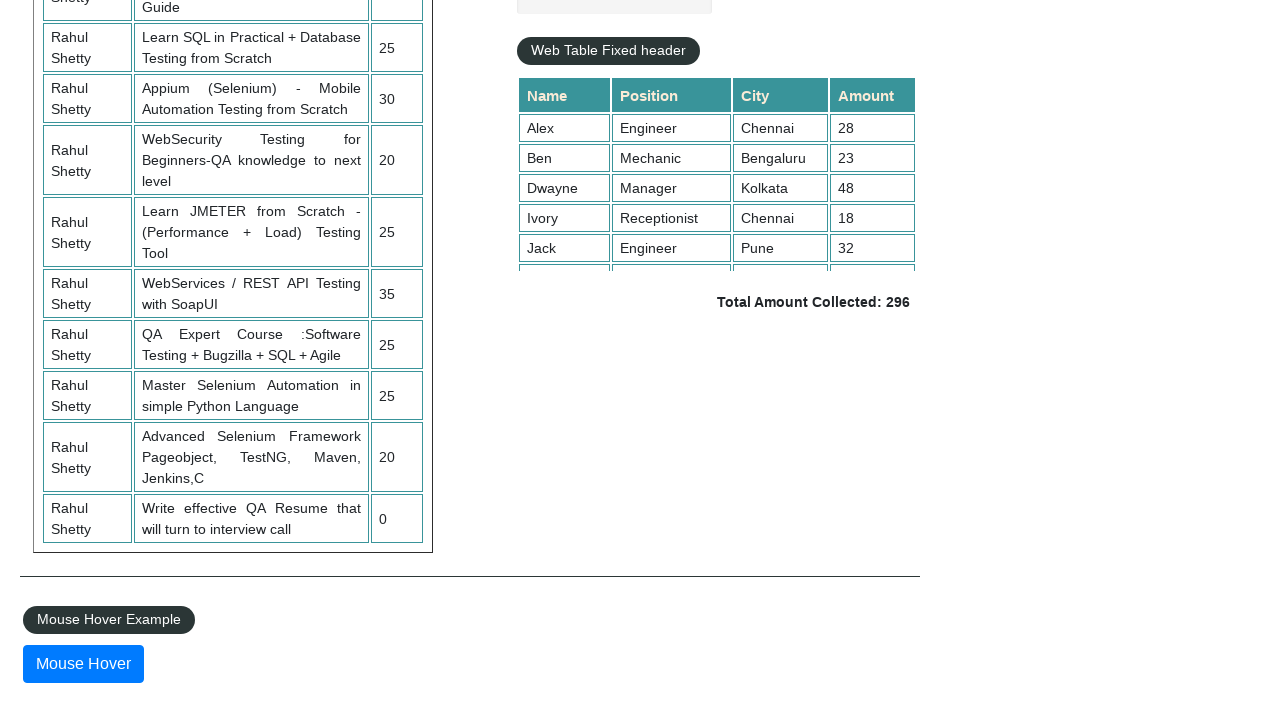

Retrieved displayed total amount from page
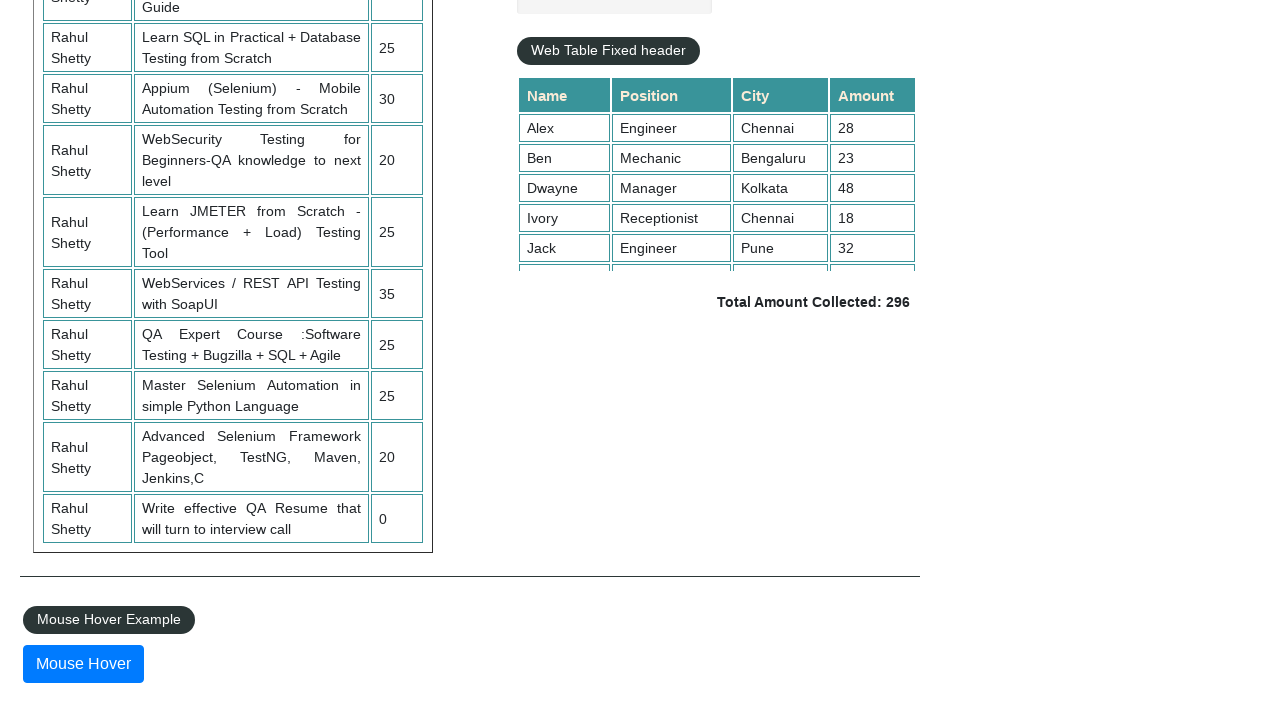

Parsed displayed total: 296
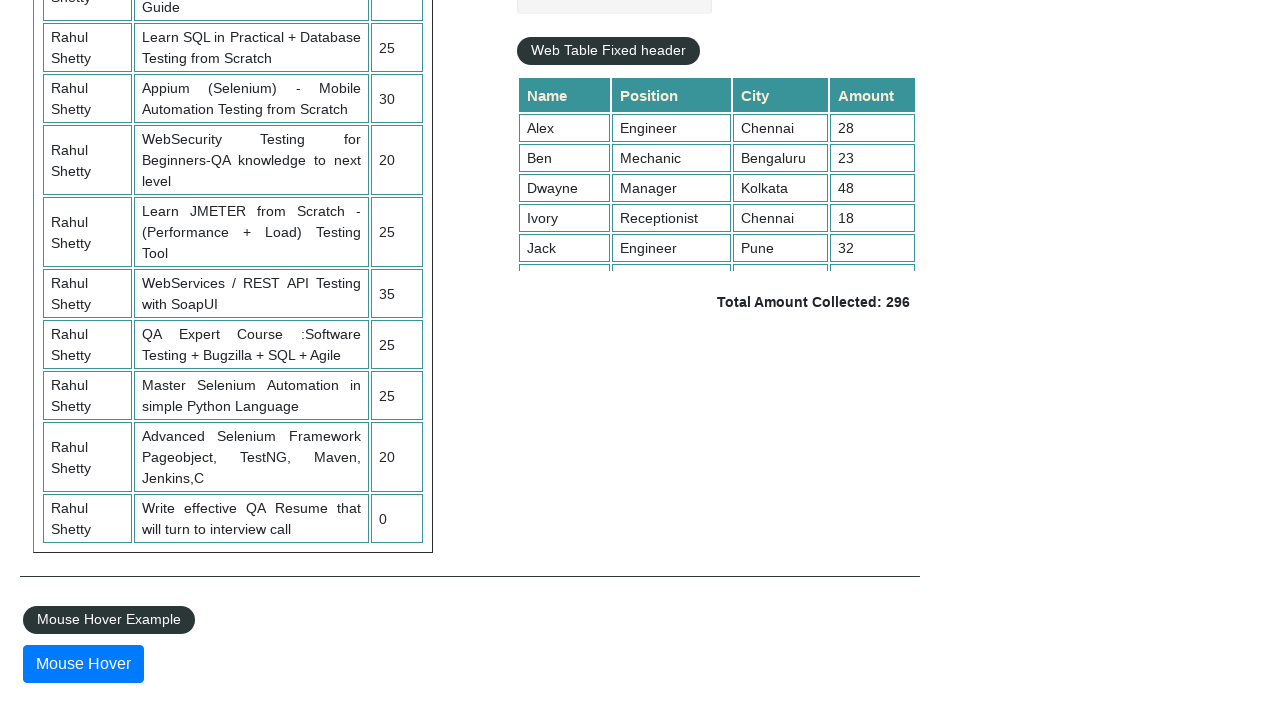

Verified sums match: calculated 296 equals displayed 296
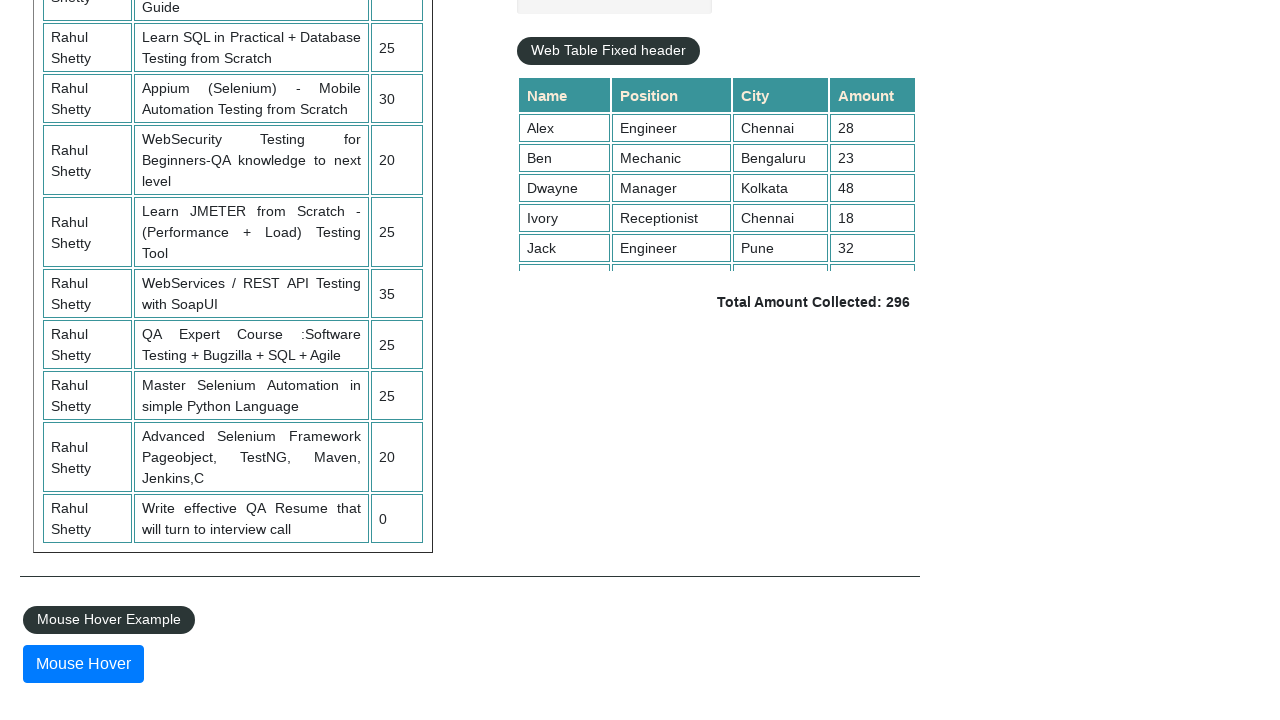

Retrieved all prices from the courses table
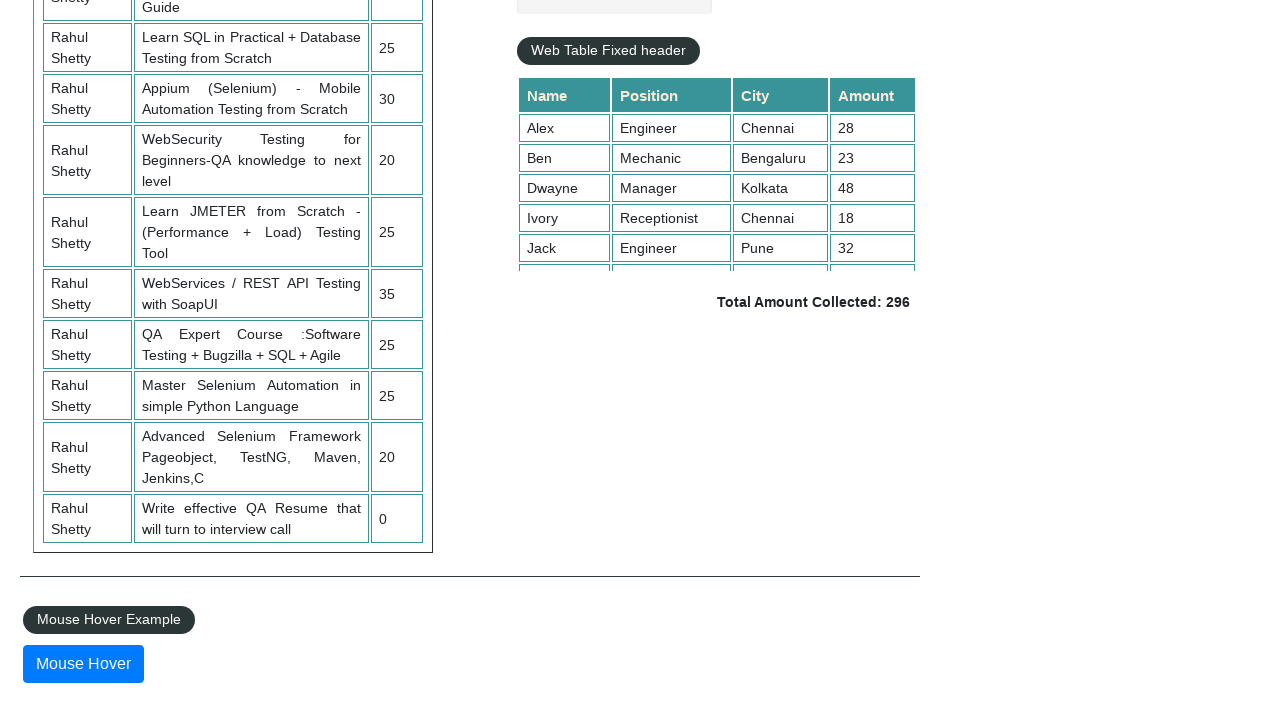

Calculated courses table sum: 235
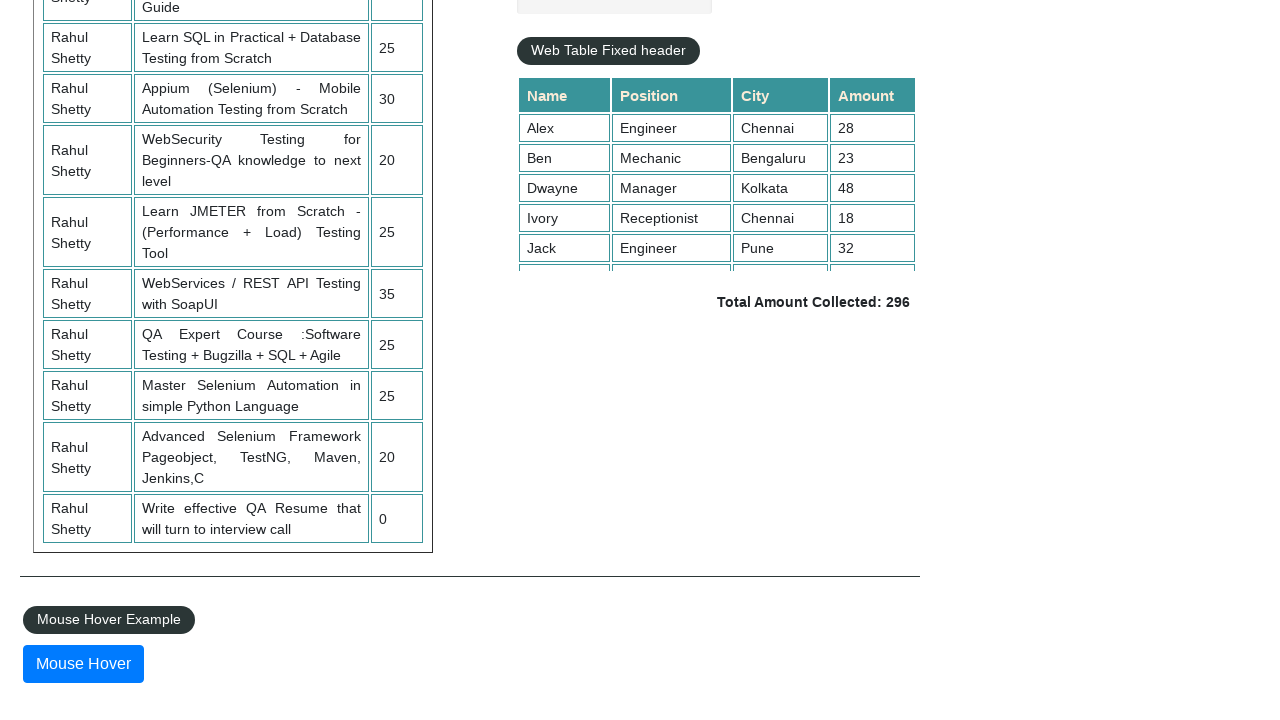

Printed courses table sum: 235
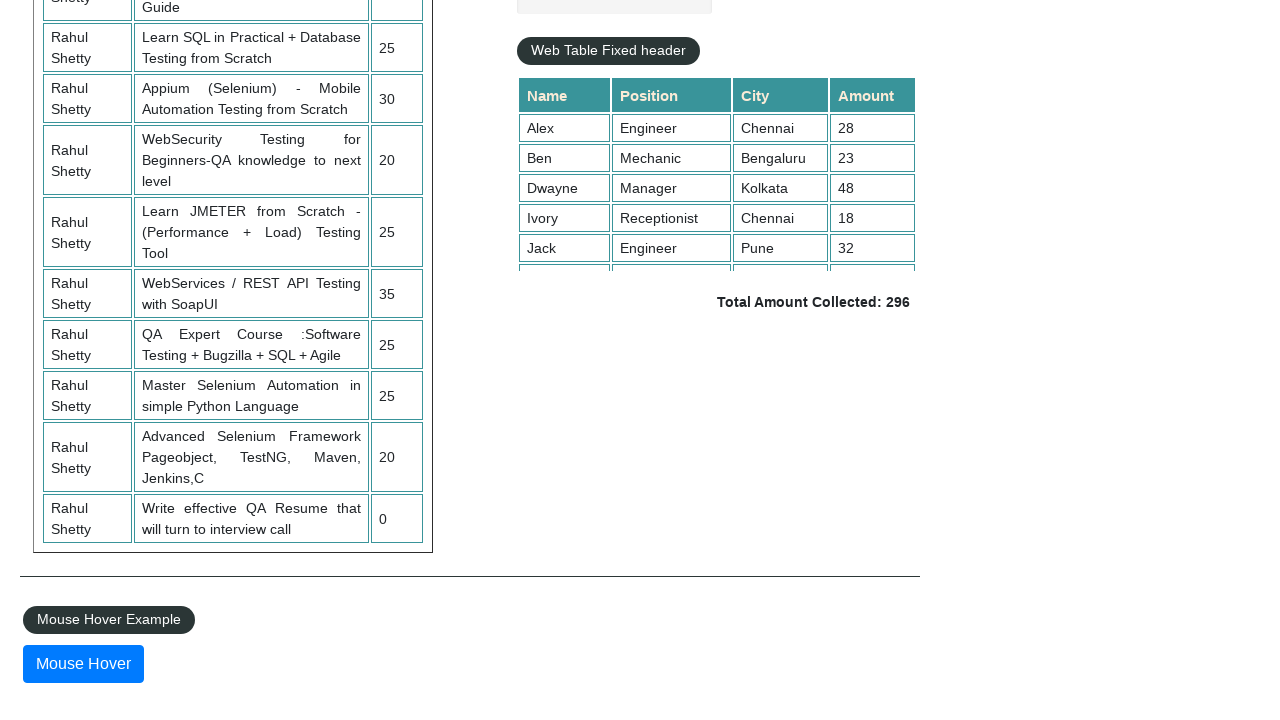

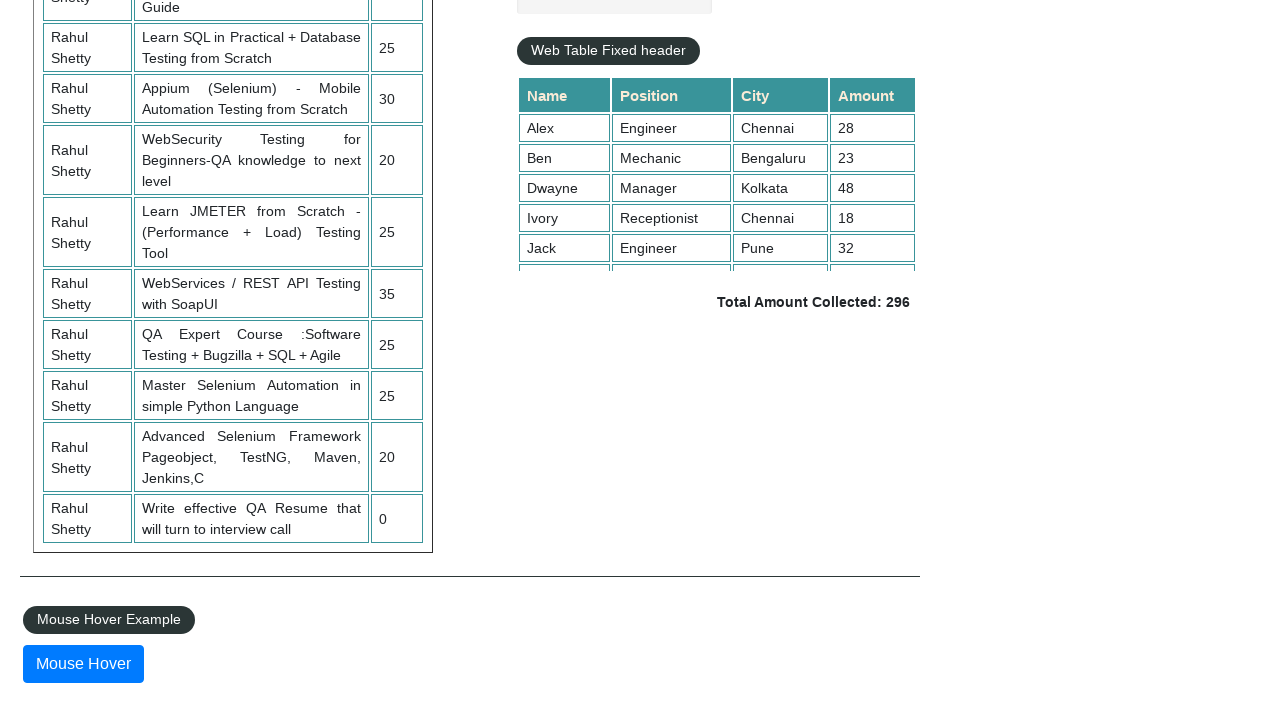